Tests navigation on the Jenkins homepage by clicking on the Blog link to verify the link works correctly

Starting URL: https://www.jenkins.io/

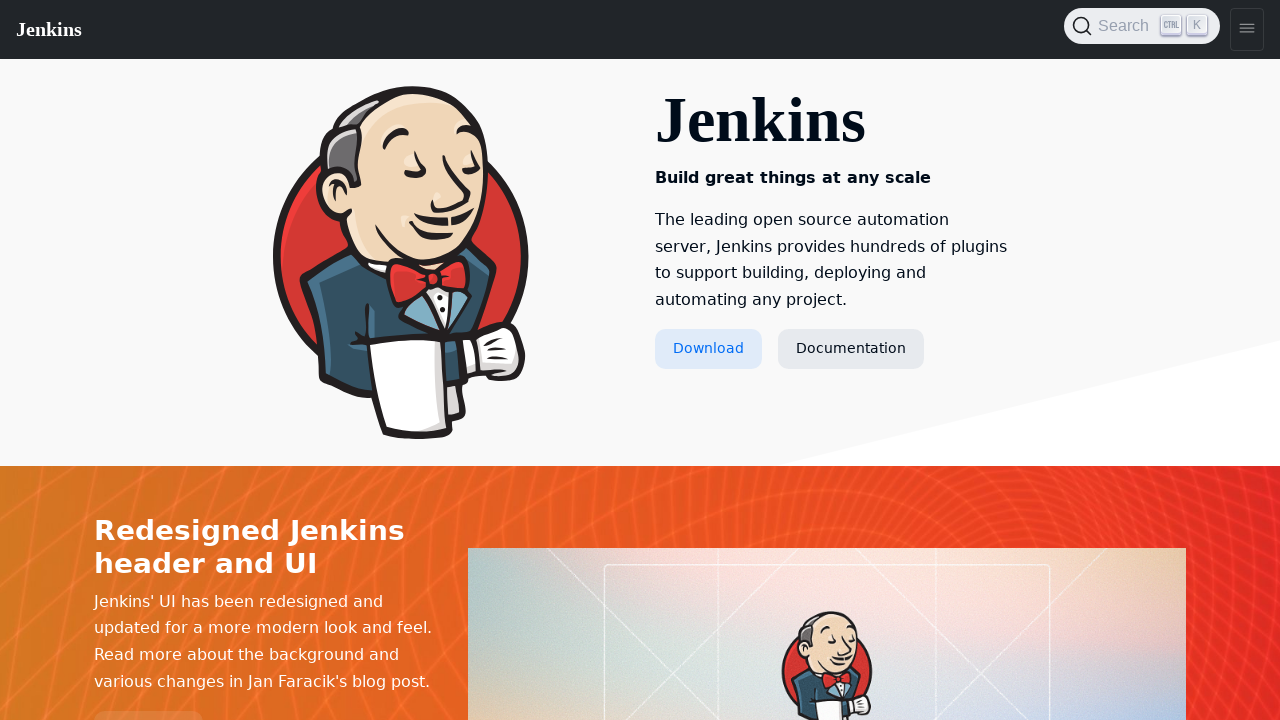

Clicked on the Blog link in the navigation at (266, 547) on a:has-text('Blog')
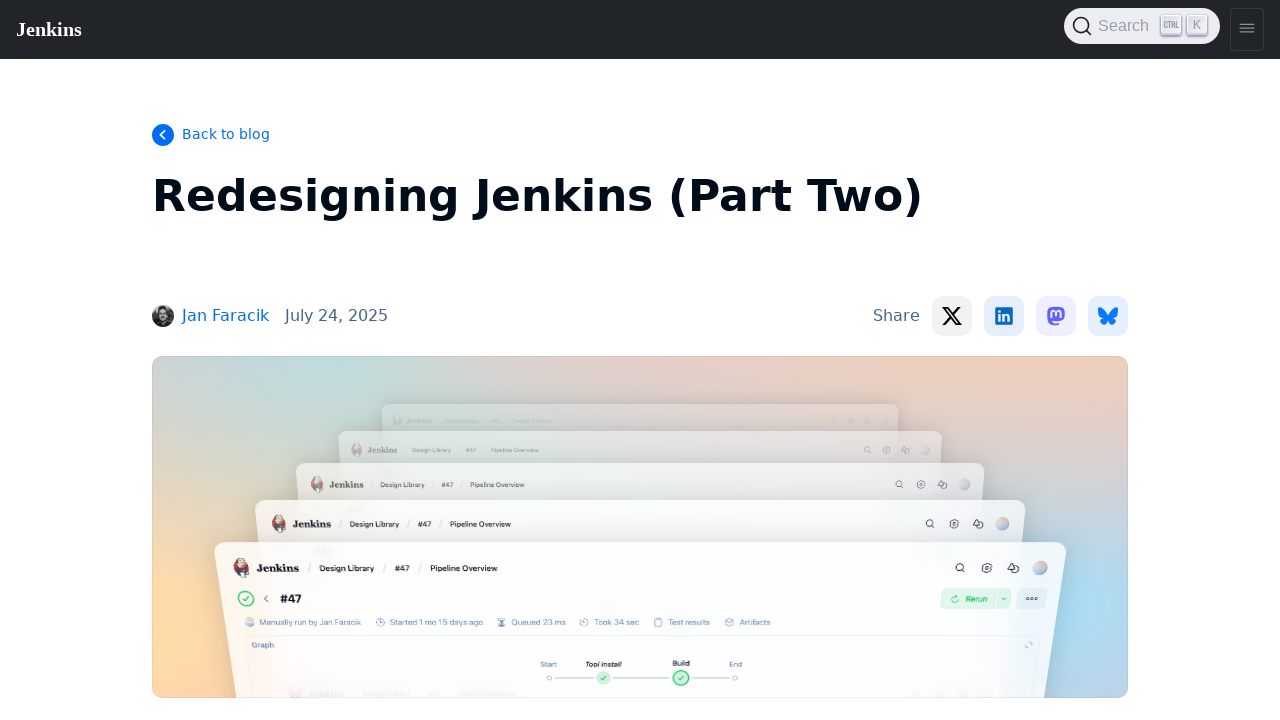

Blog page loaded and DOM content is ready
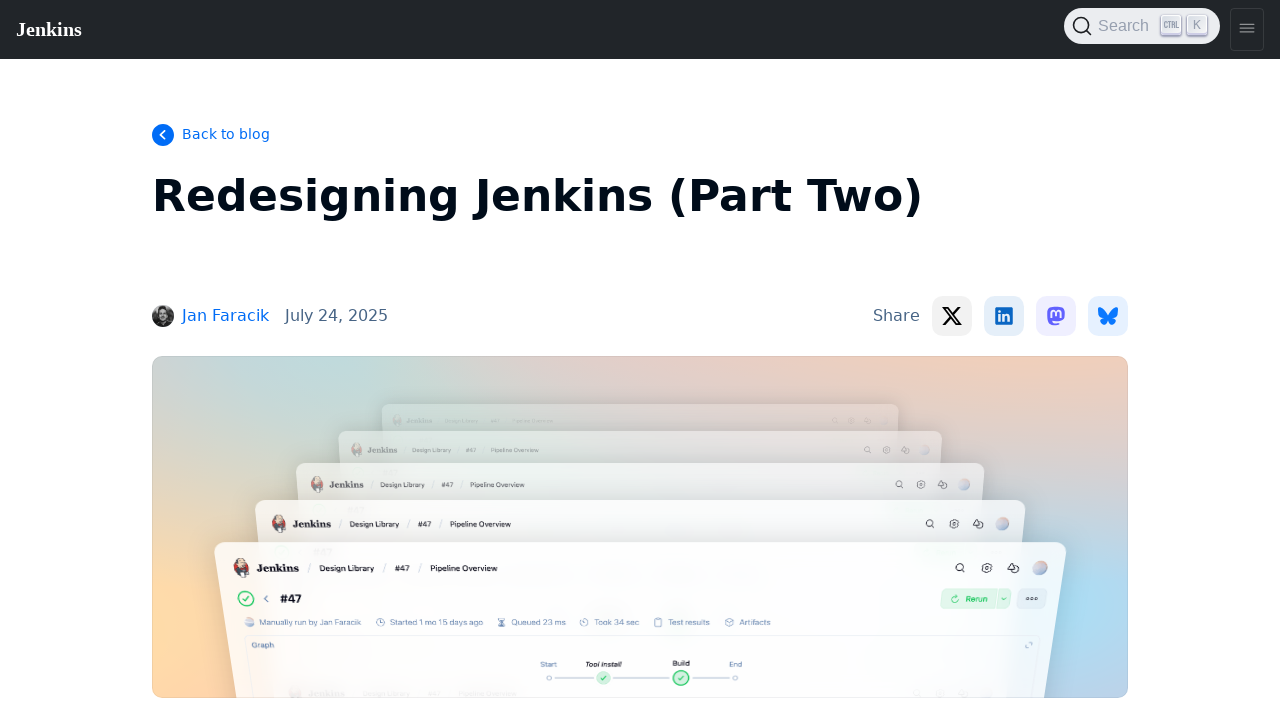

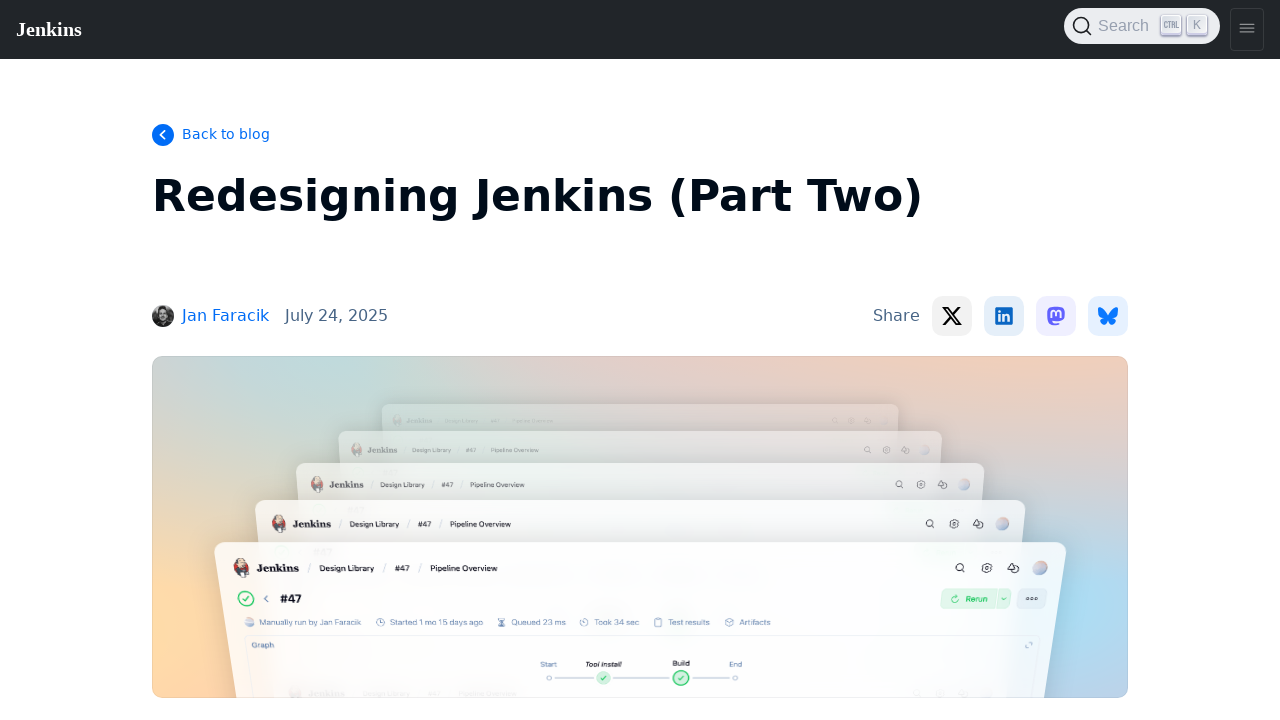